Navigates to a page with a large table and highlights a specific element by changing its border style temporarily, then reverts the style back.

Starting URL: http://the-internet.herokuapp.com/large

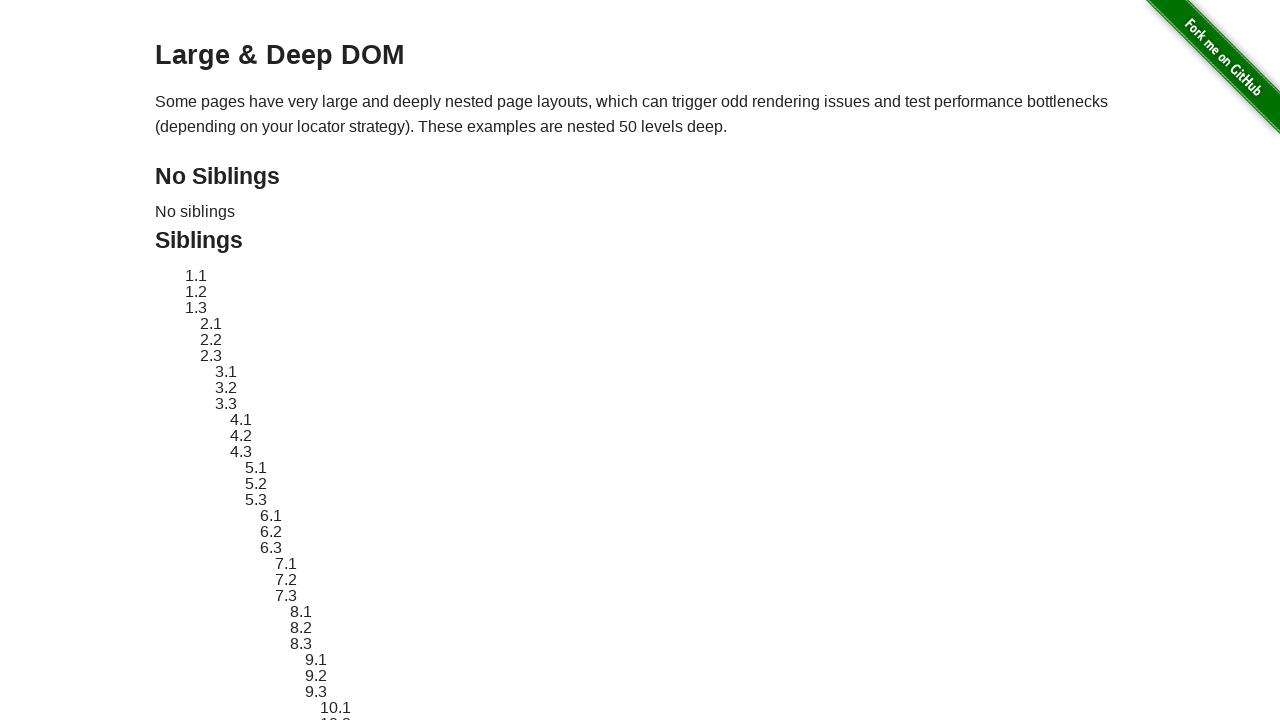

Navigated to the large table page
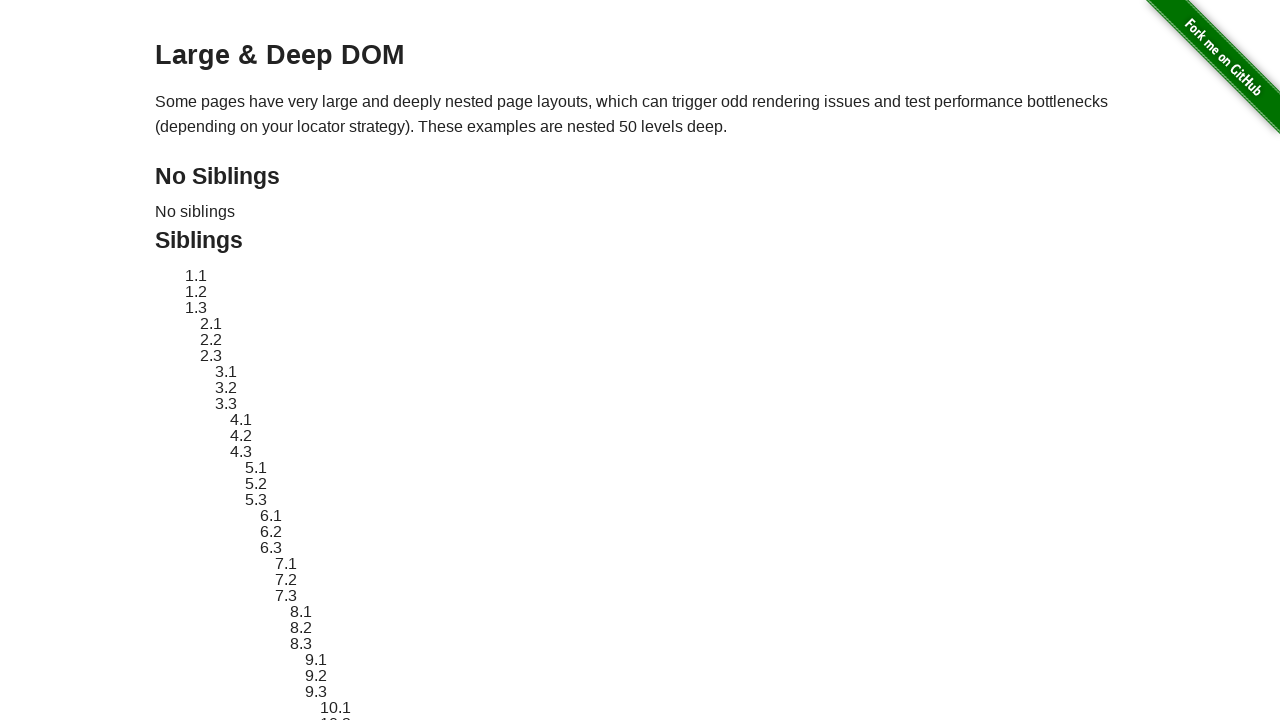

Located element with ID 'sibling-2.3'
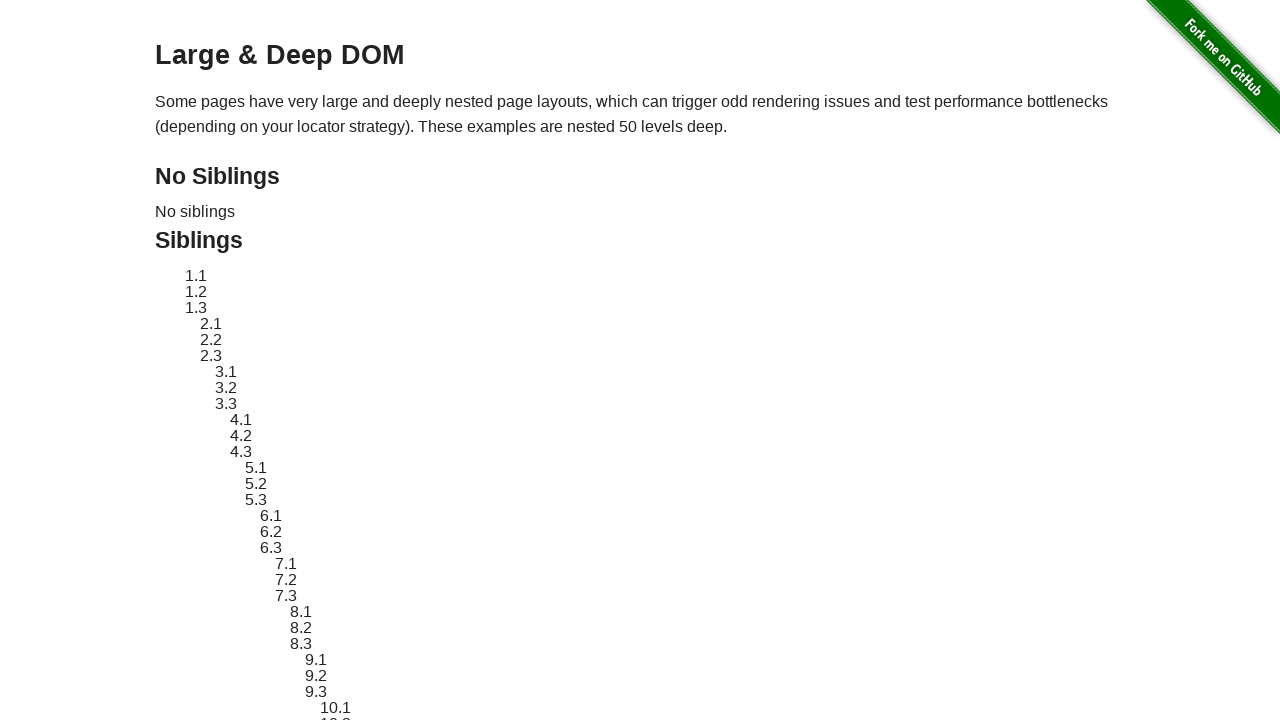

Stored original style attribute of the element
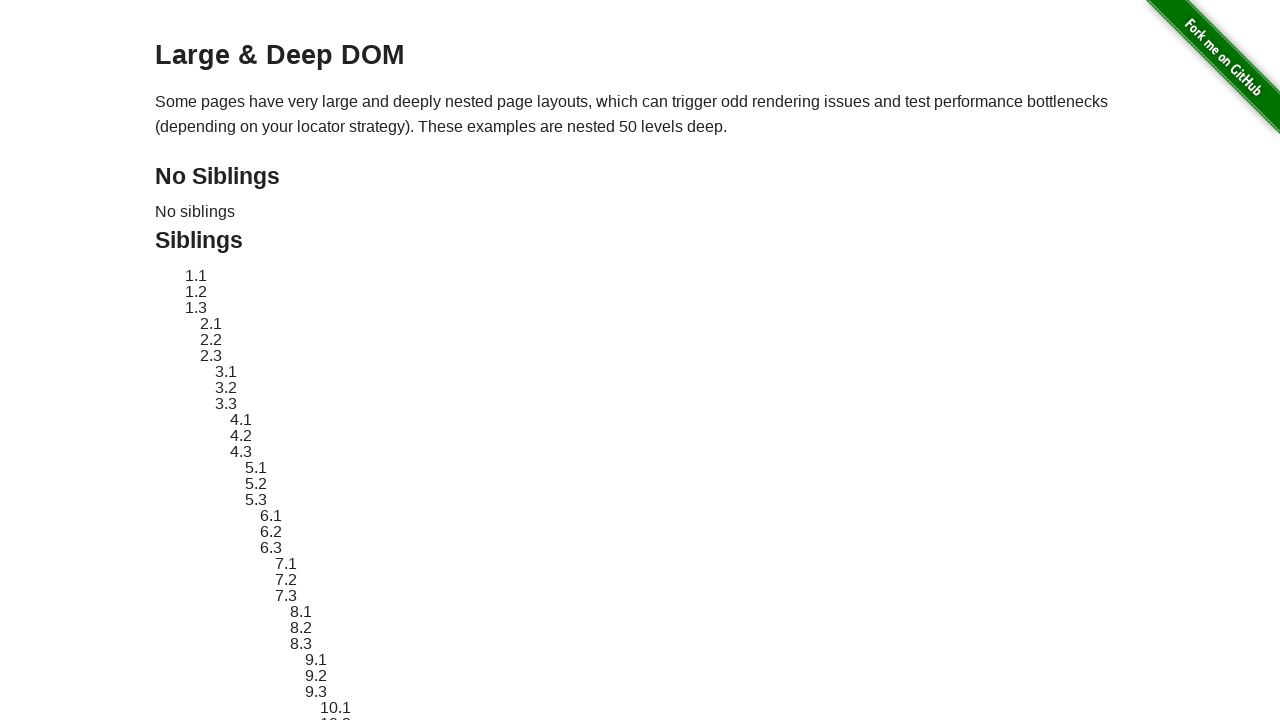

Applied red dashed border highlight to the element
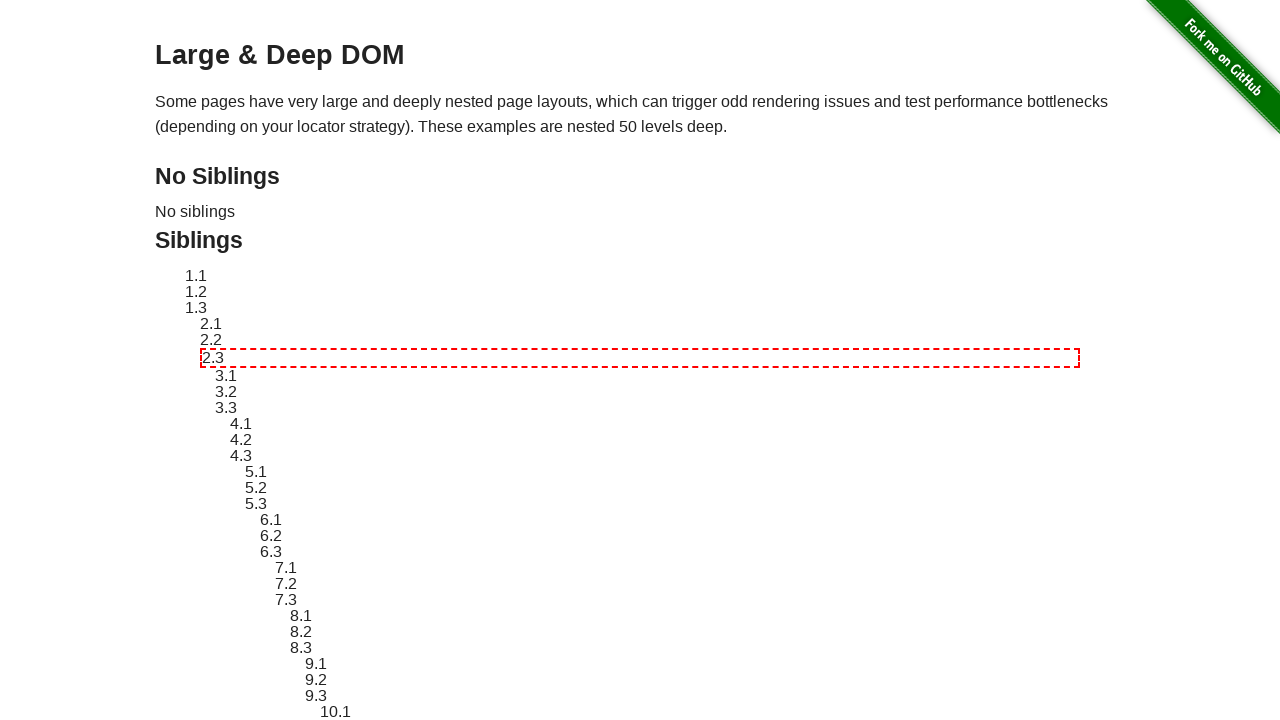

Waited 3 seconds to display the highlighted element
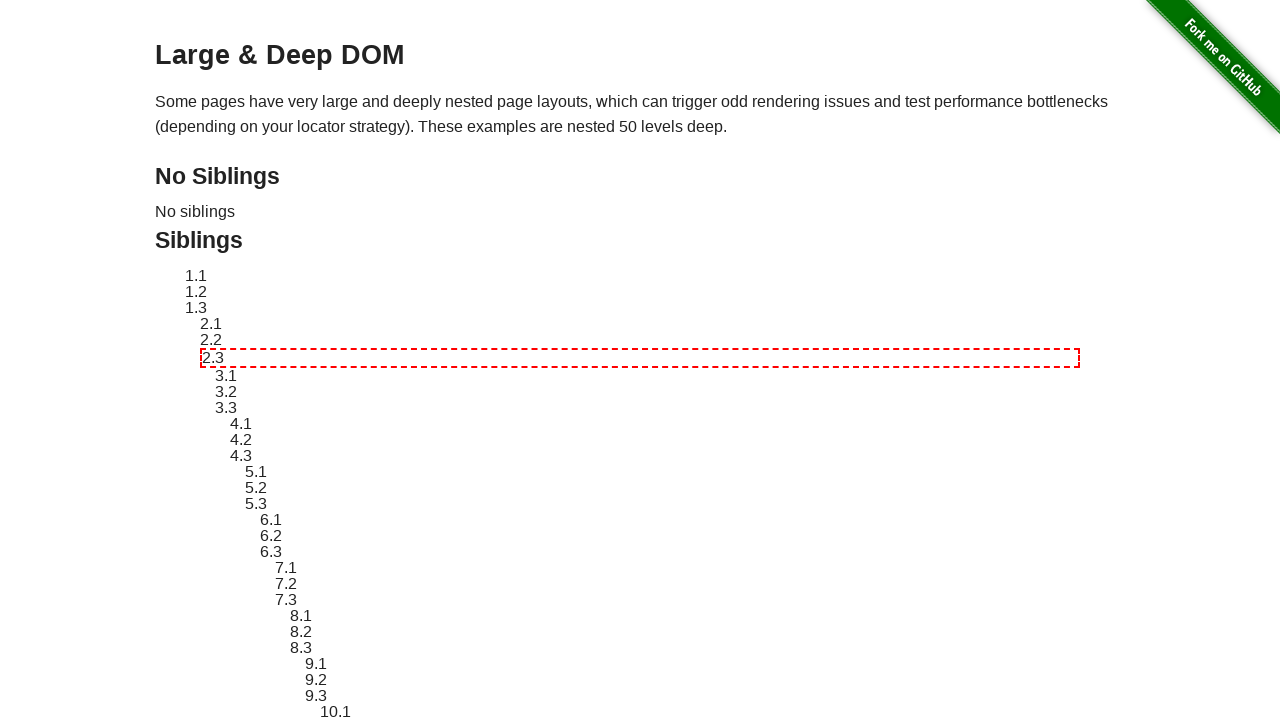

Reverted element style back to original
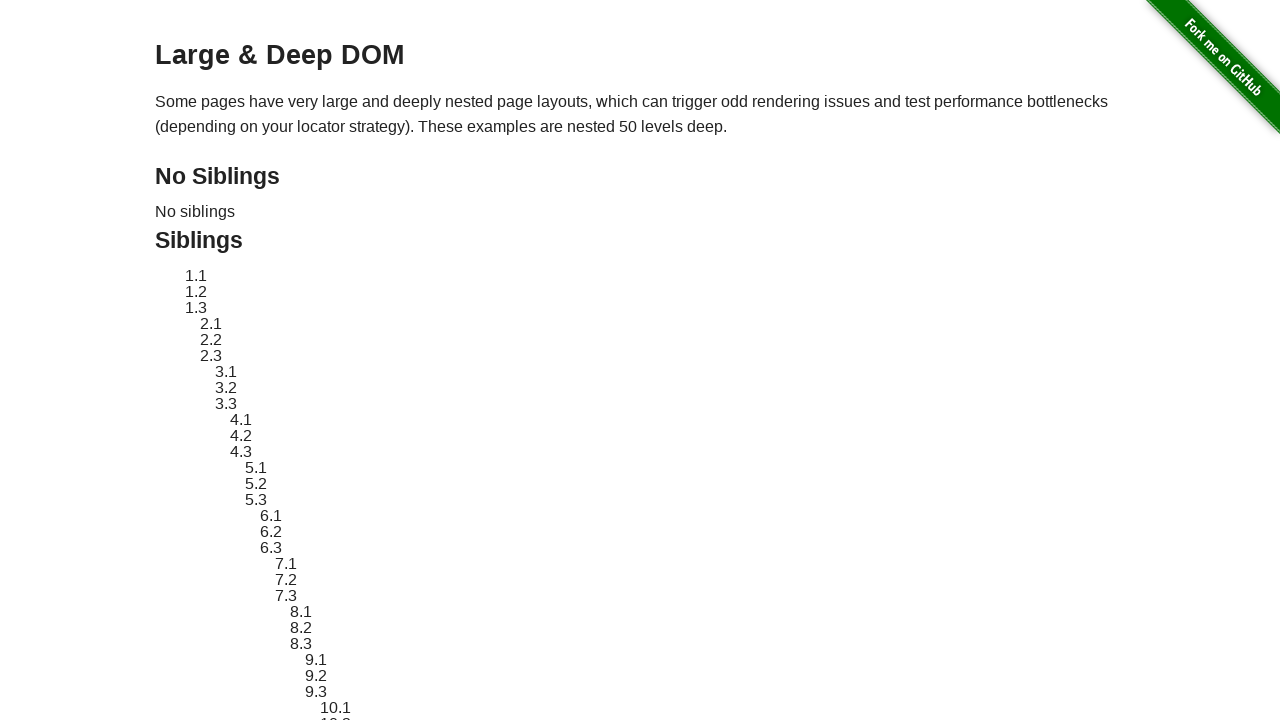

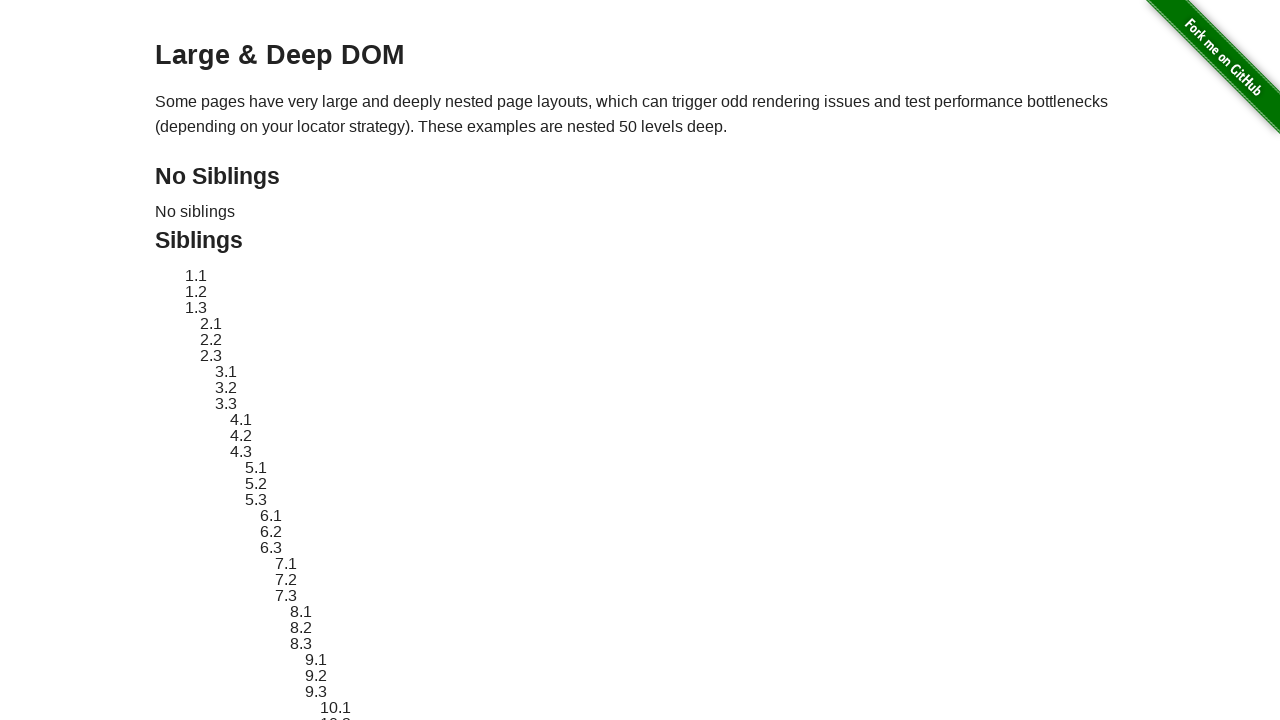